Tests a progress bar by waiting for it to display "Complete!" text after the progress animation finishes

Starting URL: http://www.seleniumui.moderntester.pl/progressbar.php

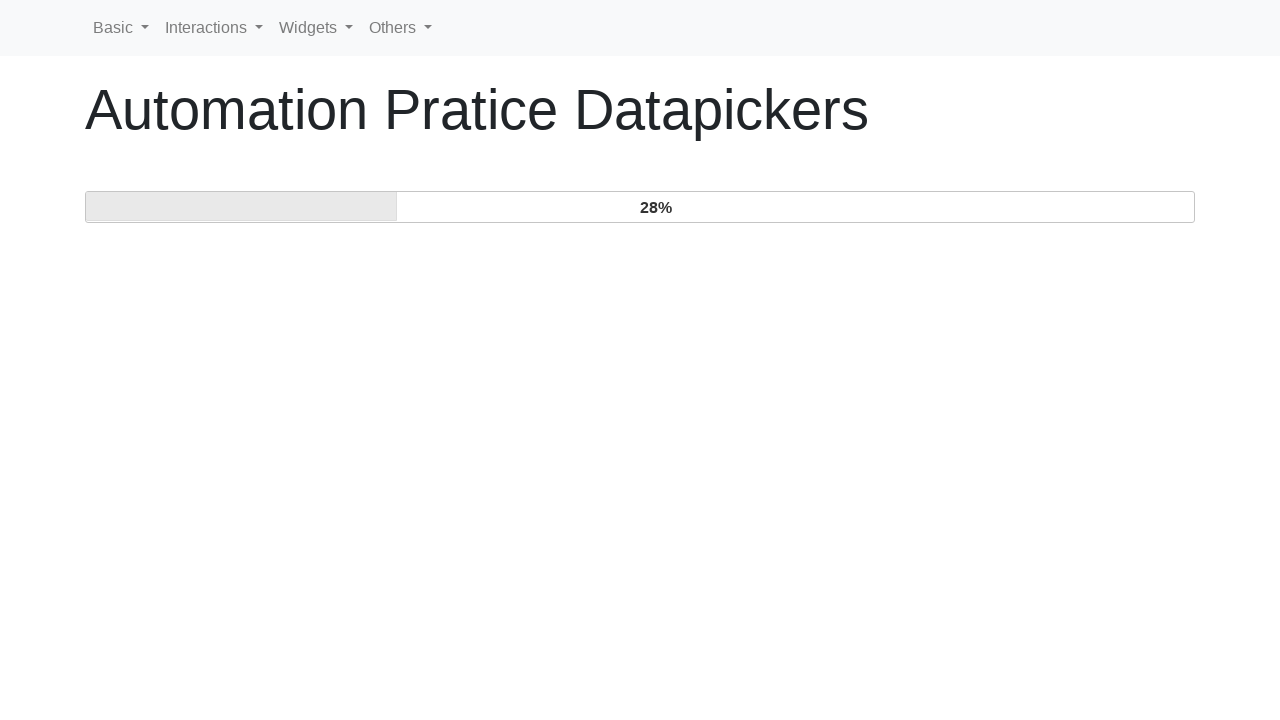

Waited for progress bar to display 'Complete!' text
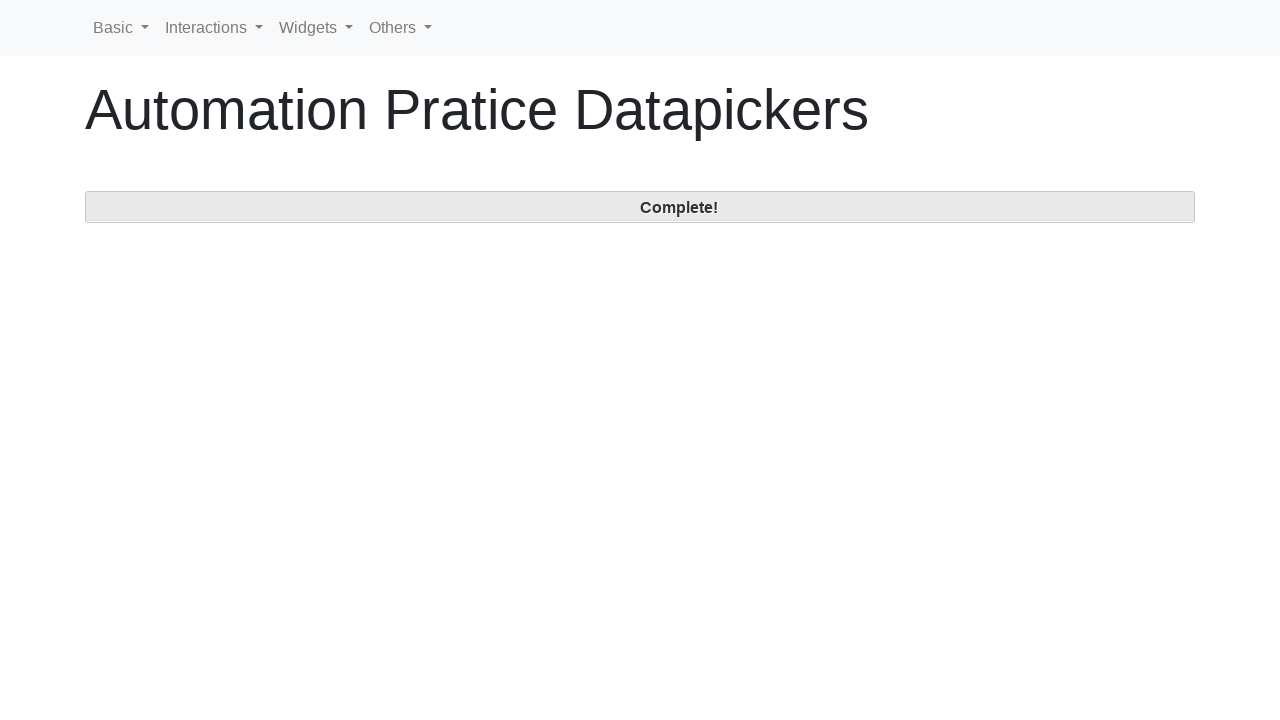

Located progress label element
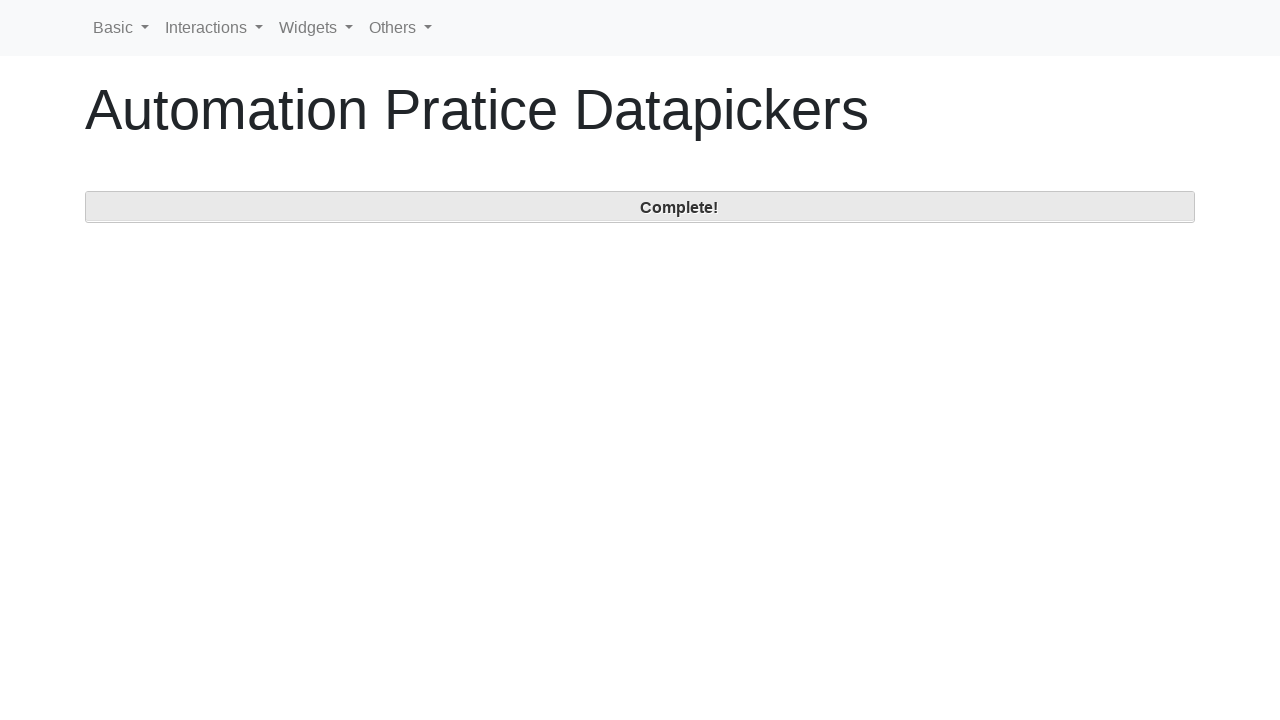

Verified progress label text equals 'Complete!'
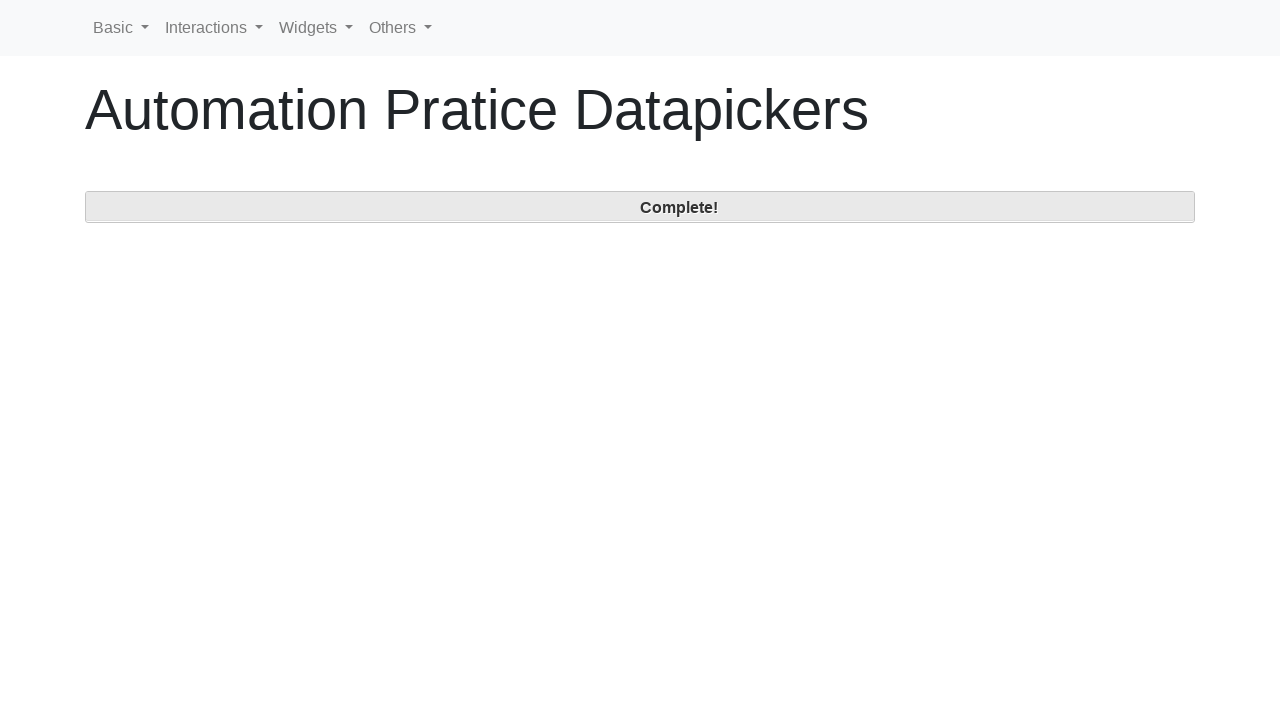

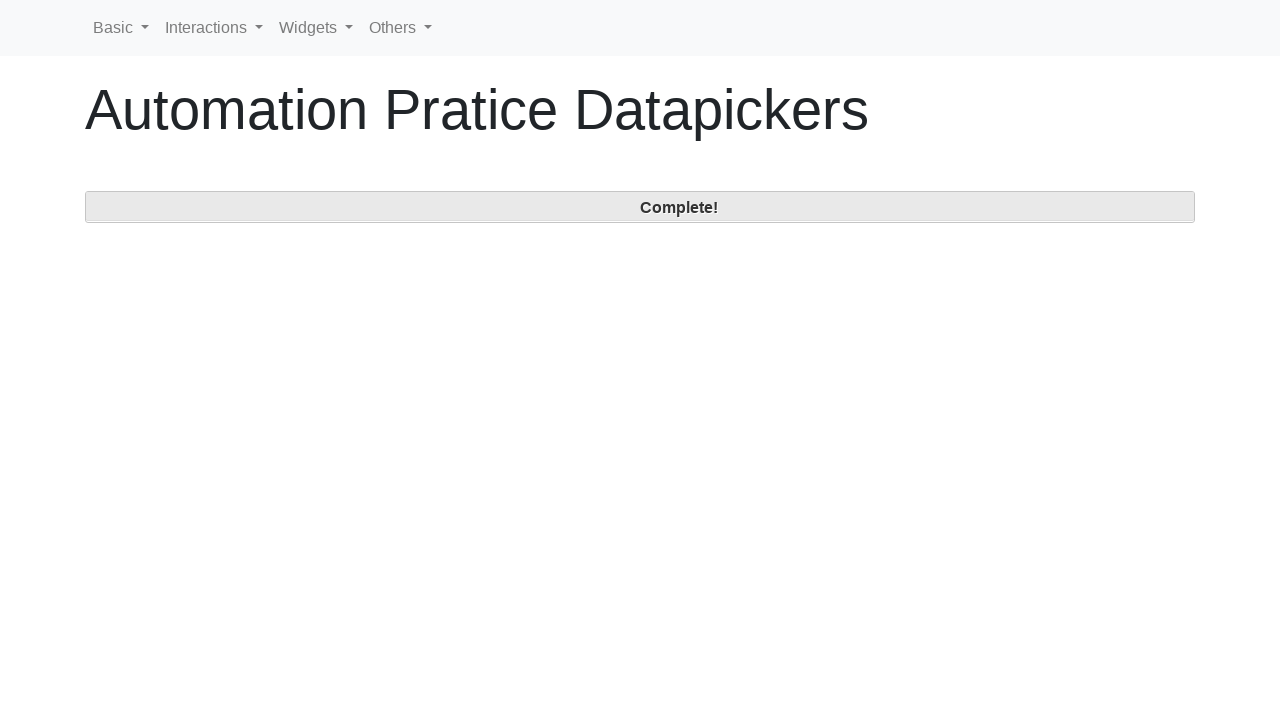